Tests multi-window handling by clicking a link that opens a new window, switching to the child window to verify its content, then switching back to the parent window and verifying its heading text.

Starting URL: https://the-internet.herokuapp.com/windows

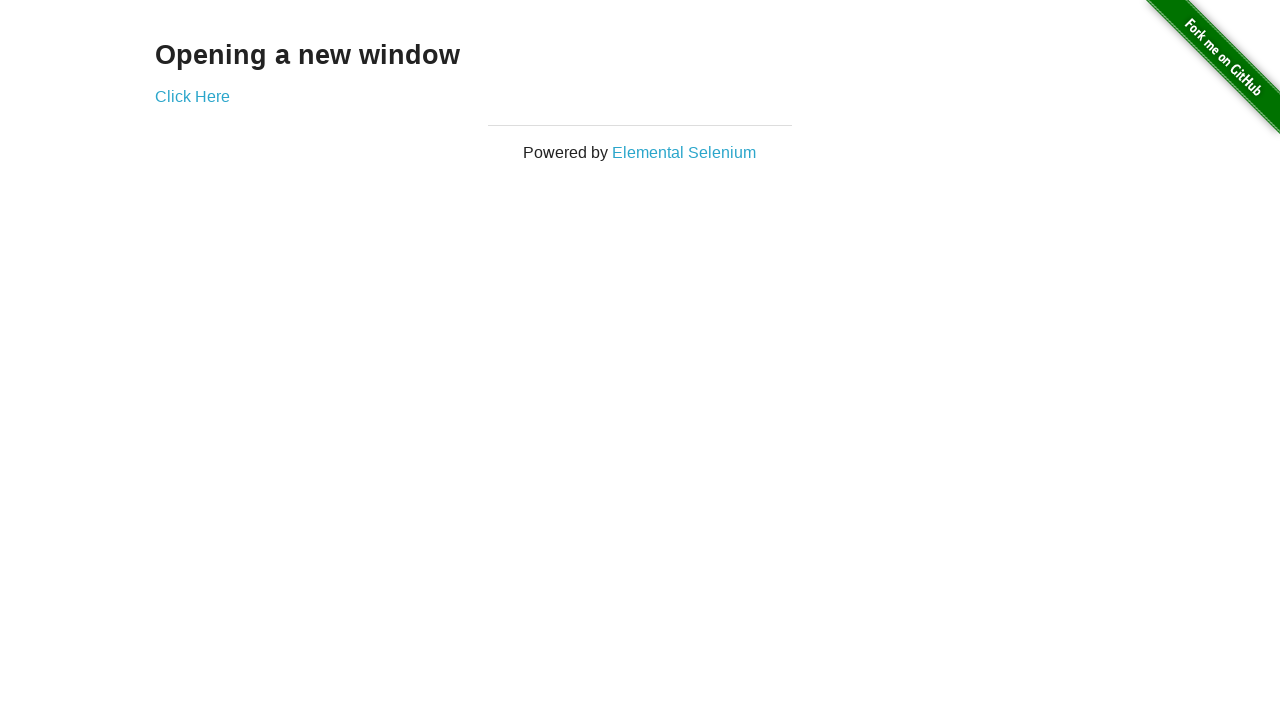

Clicked 'Click Here' link to open new window at (192, 96) on text=Click Here
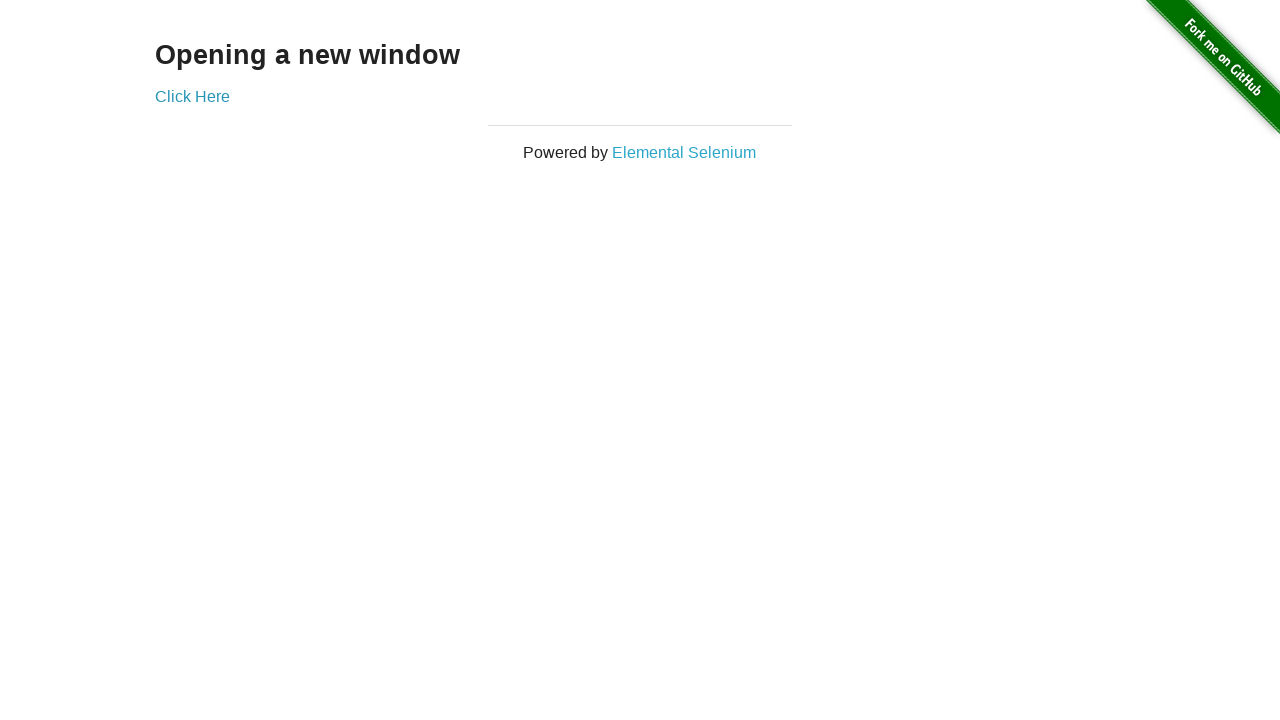

Captured new child window page object
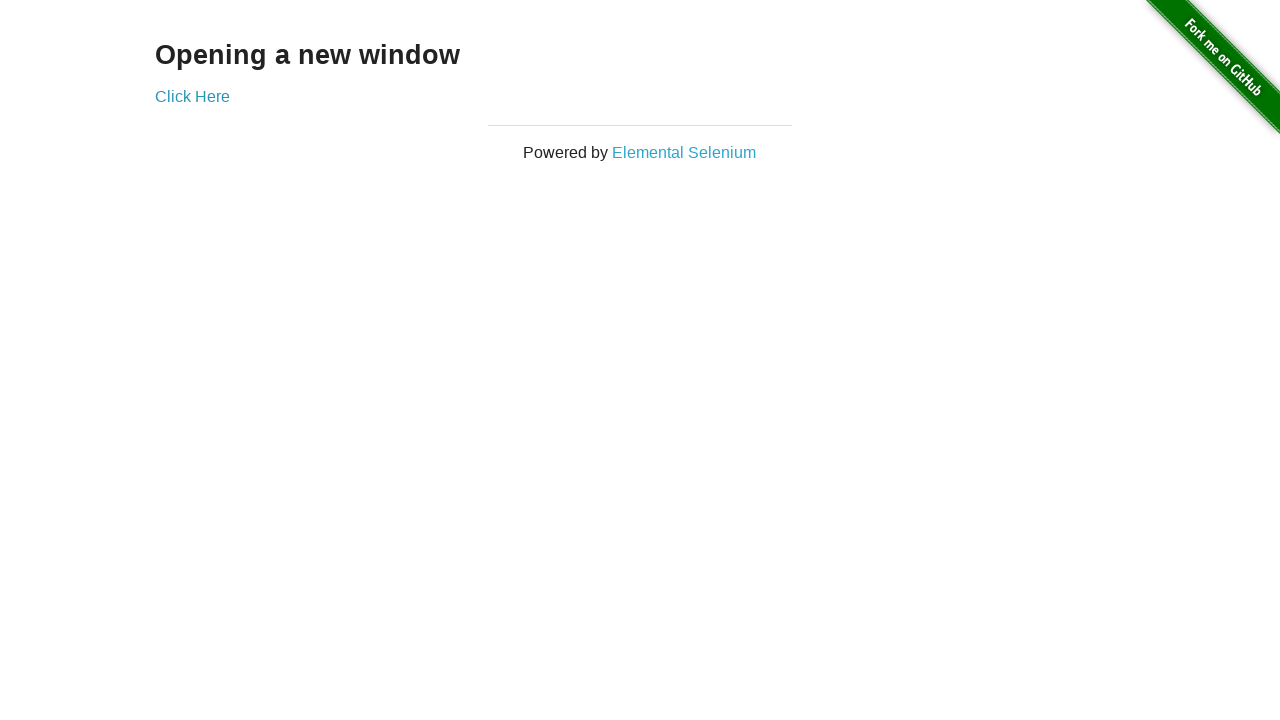

Child window finished loading
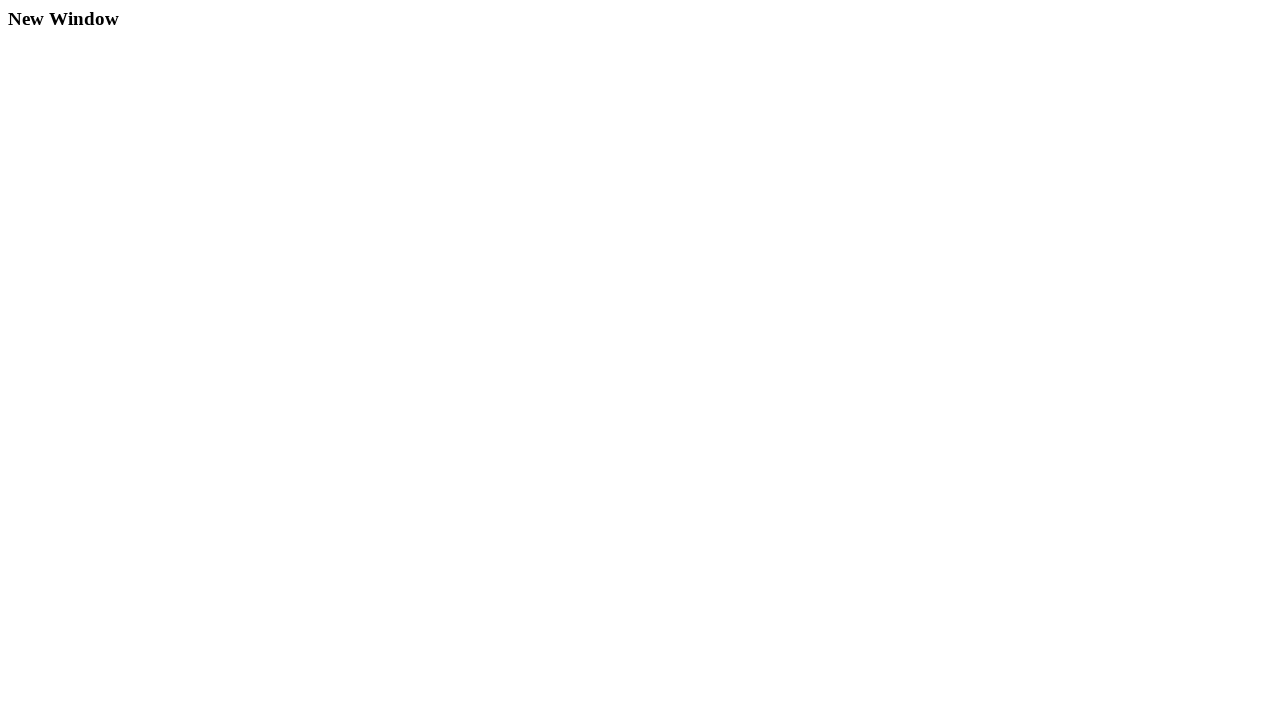

Retrieved child window heading: 'New Window'
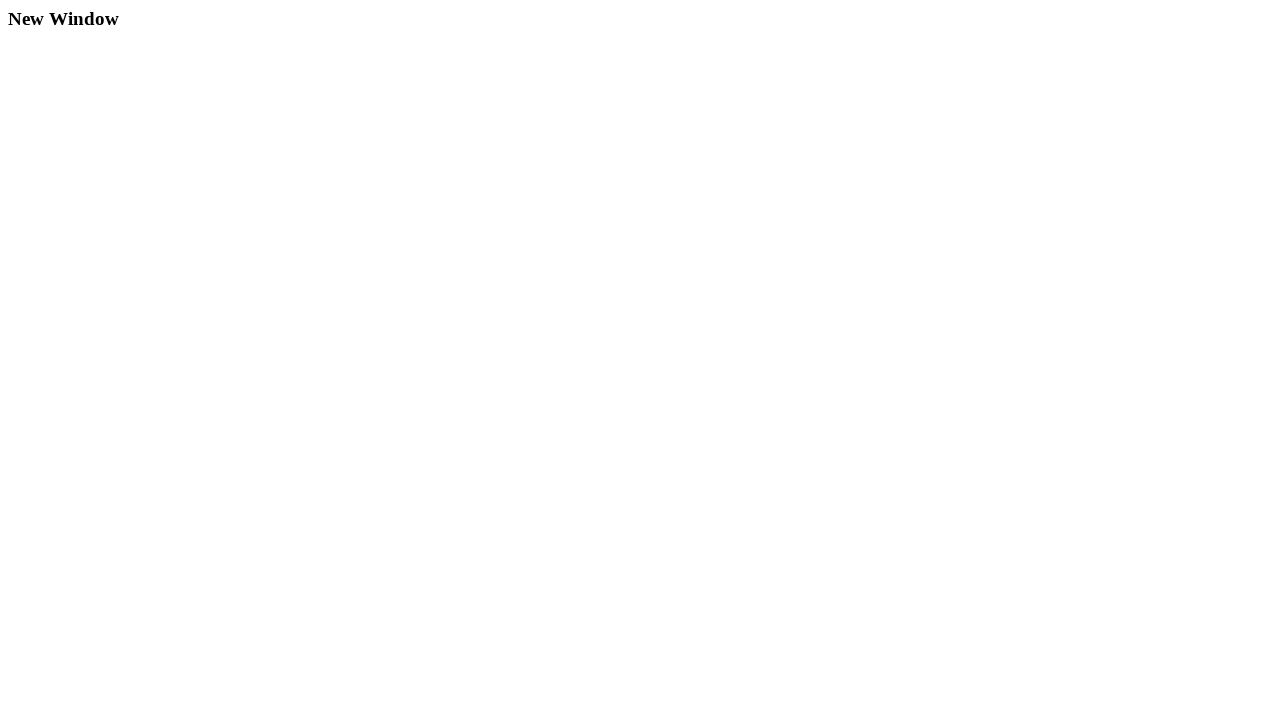

Closed child window
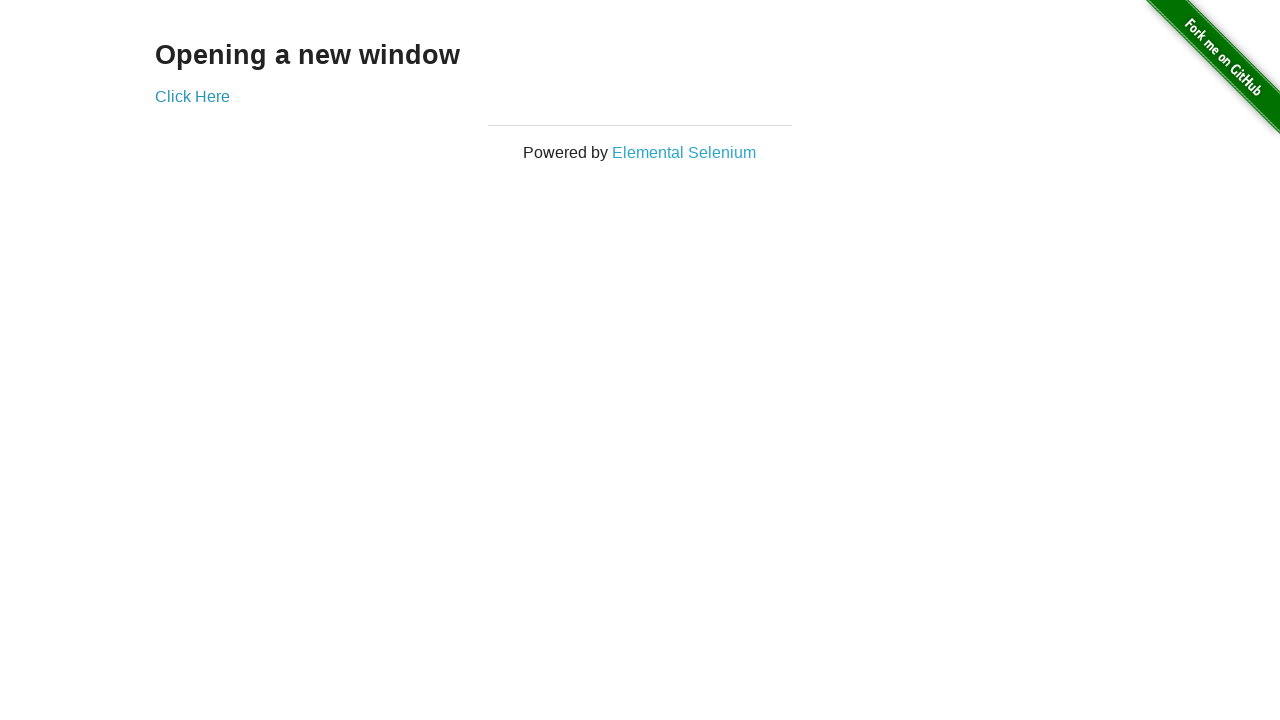

Verified parent window heading is 'Opening a new window'
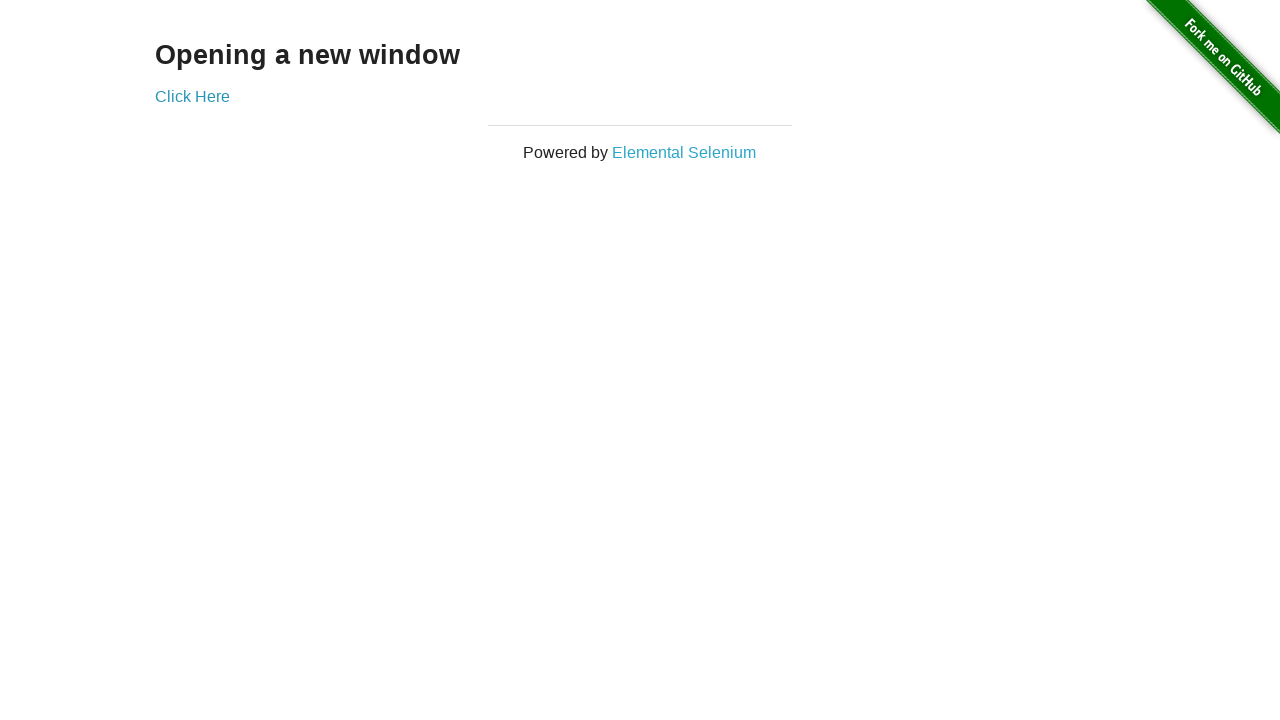

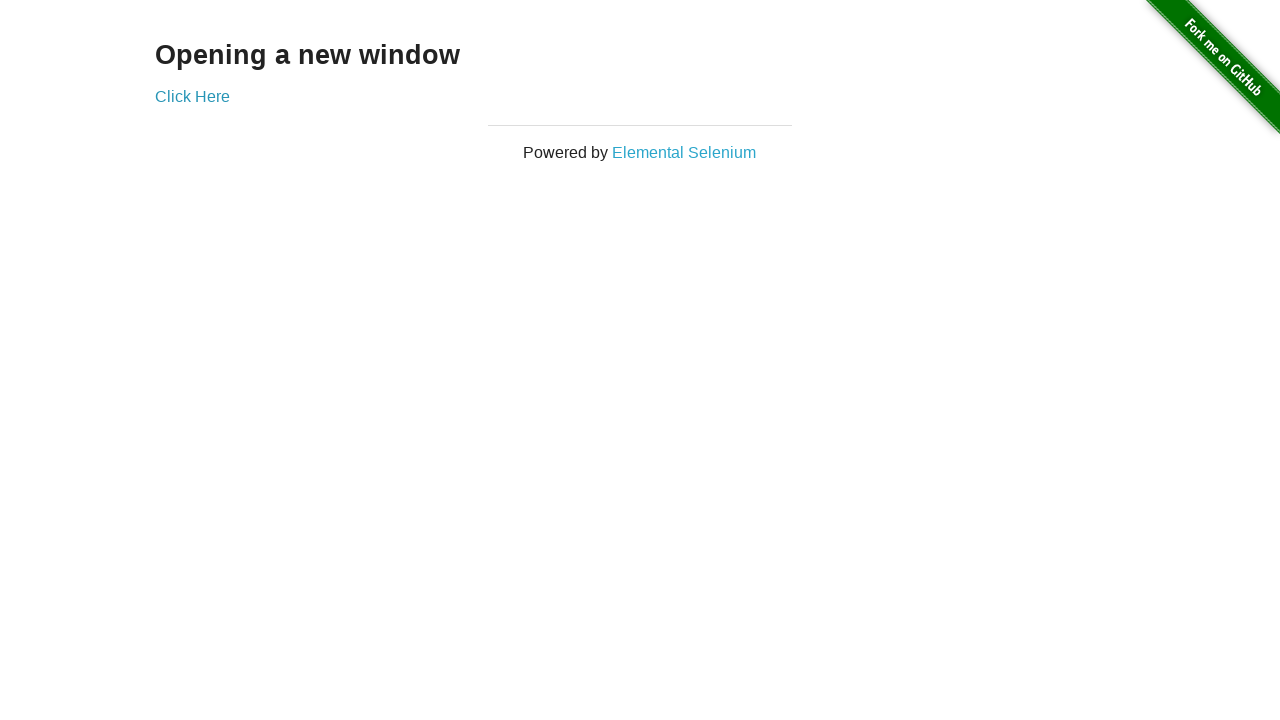